Navigates to an LMS homepage and clicks on the "All Courses" link to view available courses, then waits for course grid to load.

Starting URL: https://alchemy.hguy.co/lms

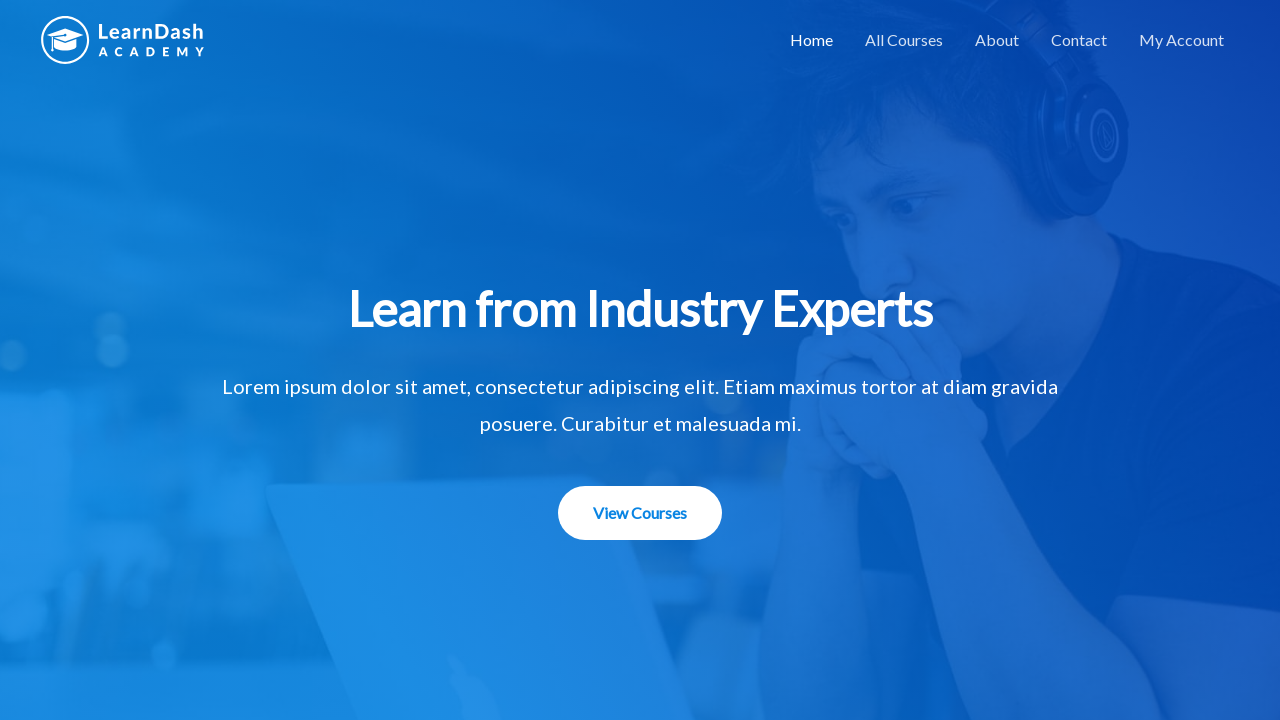

Clicked on 'All Courses' link to view available courses at (904, 40) on text=All Courses
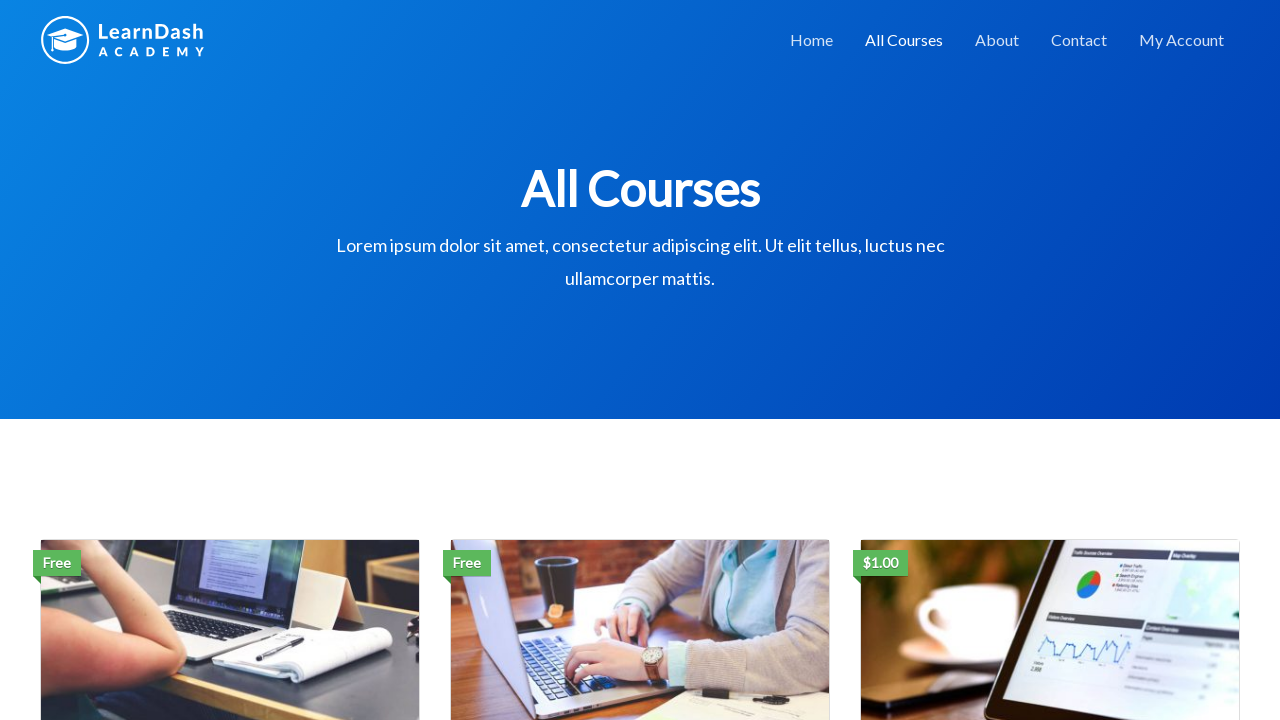

Course grid loaded successfully
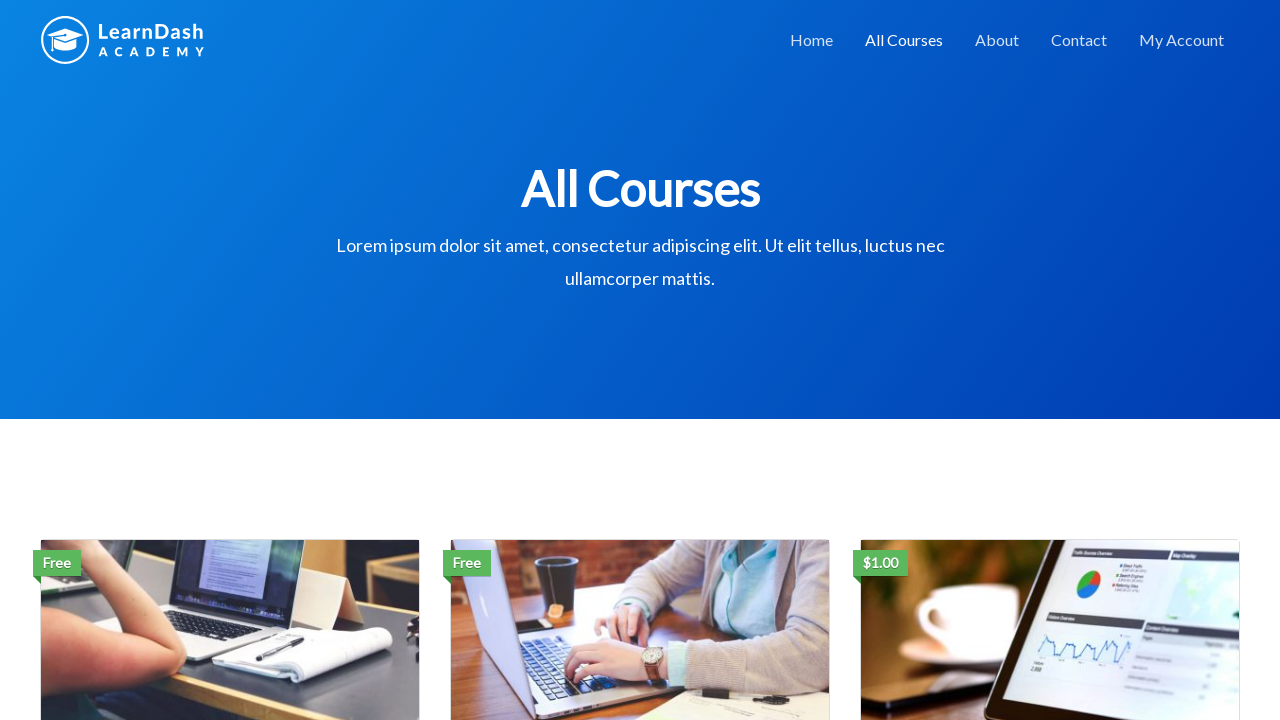

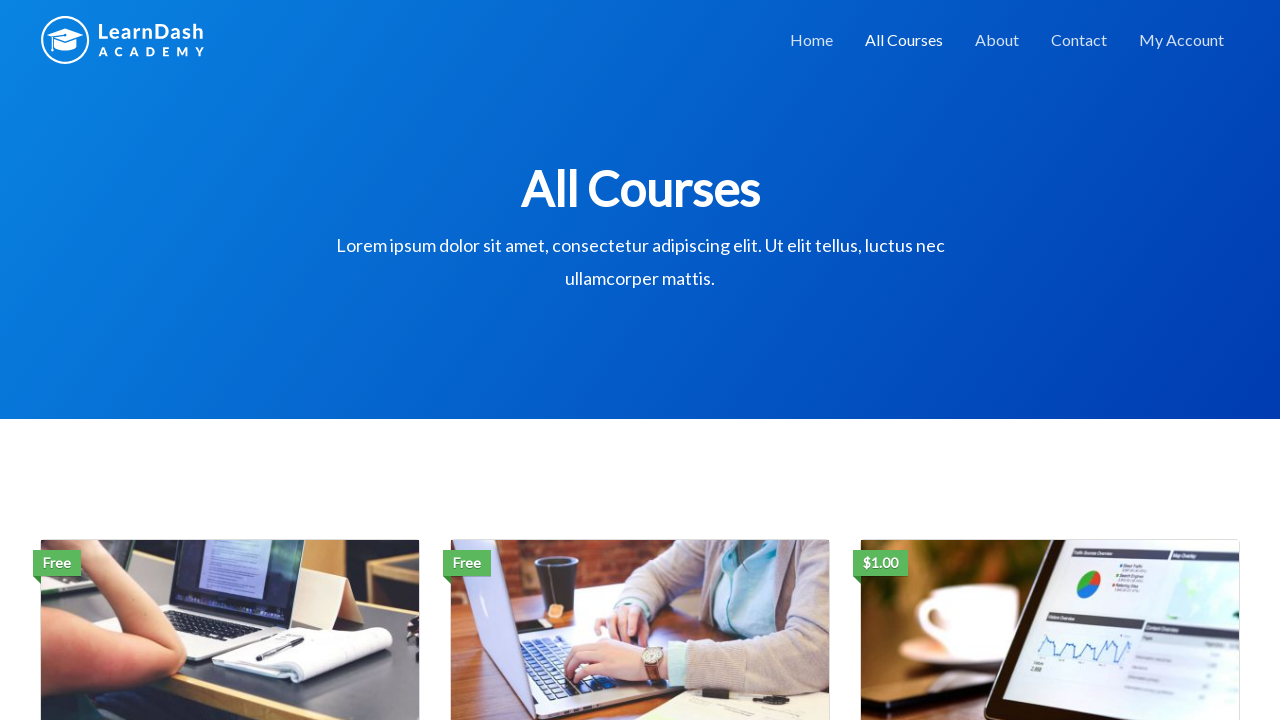